Tests drag and drop functionality by dragging an image to a drop box

Starting URL: https://formy-project.herokuapp.com/dragdrop

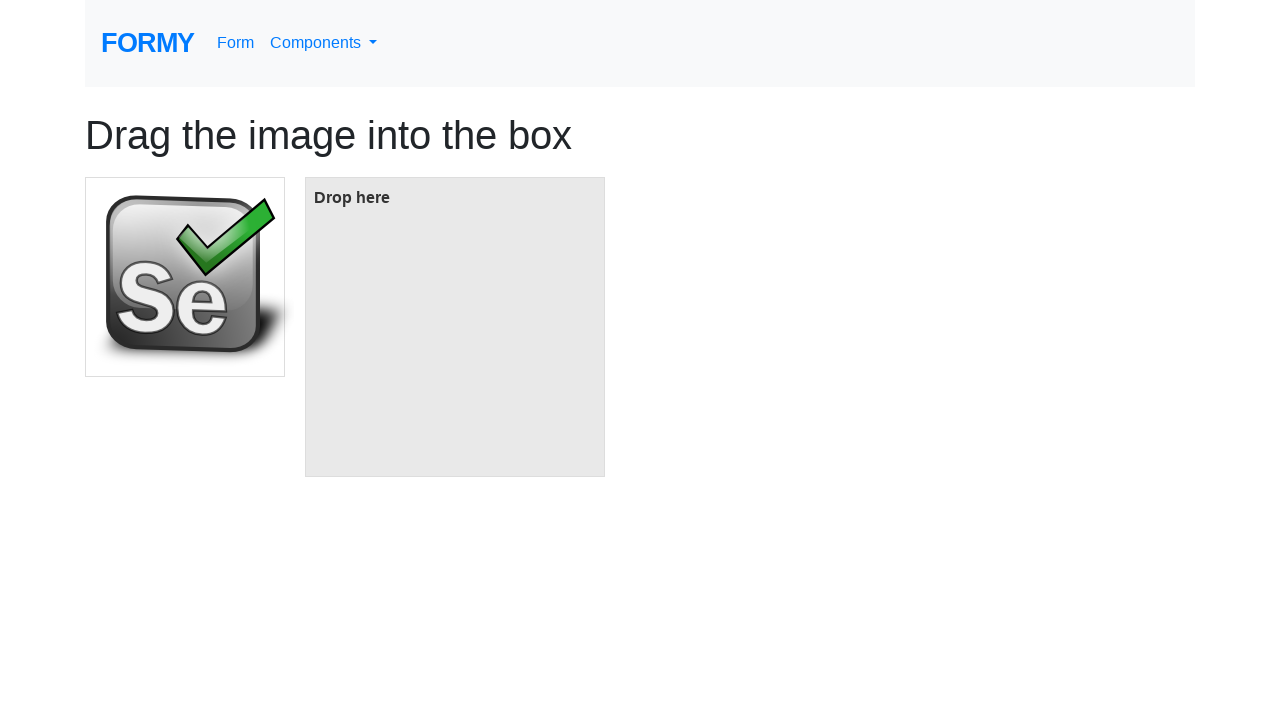

Navigated to drag and drop test page
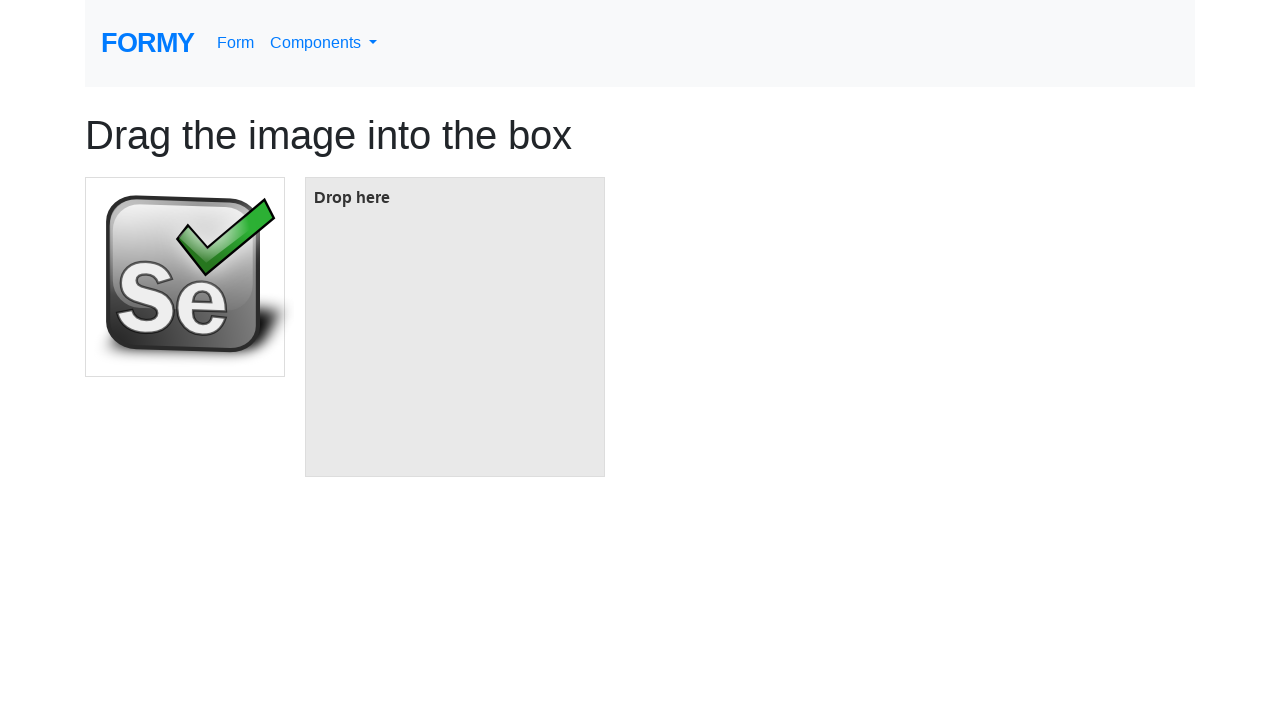

Dragged image to drop box at (455, 327)
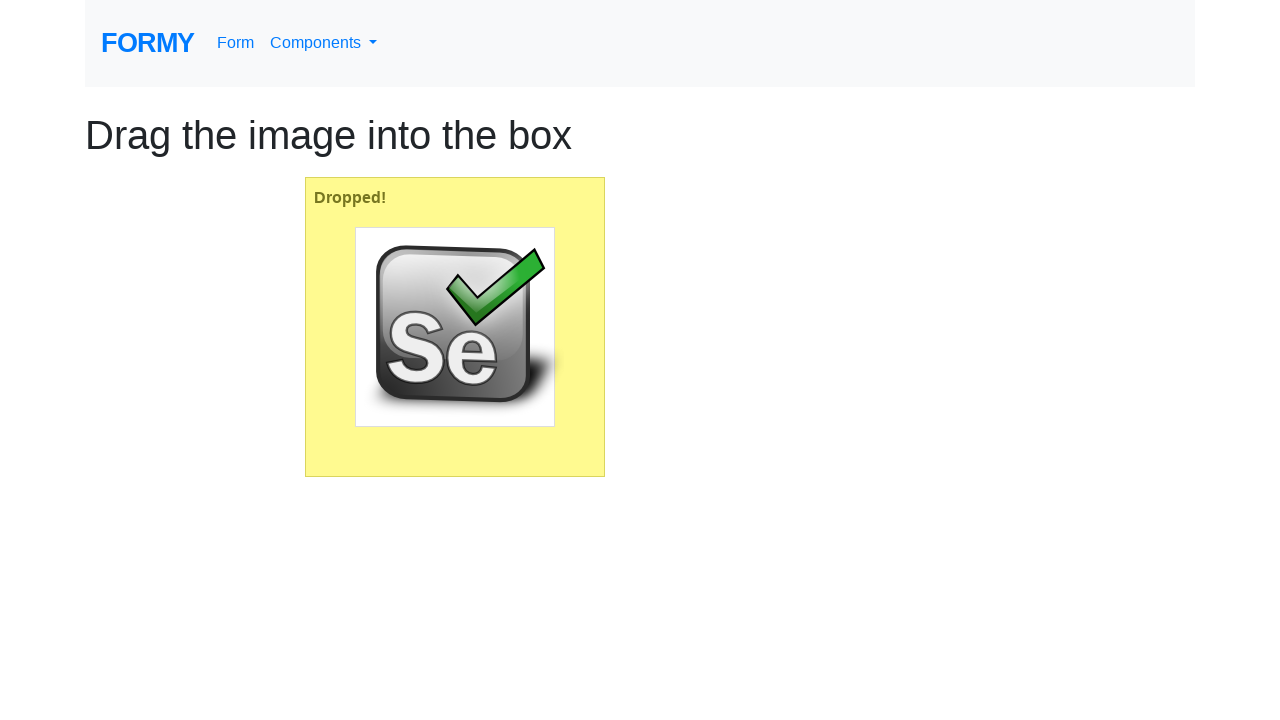

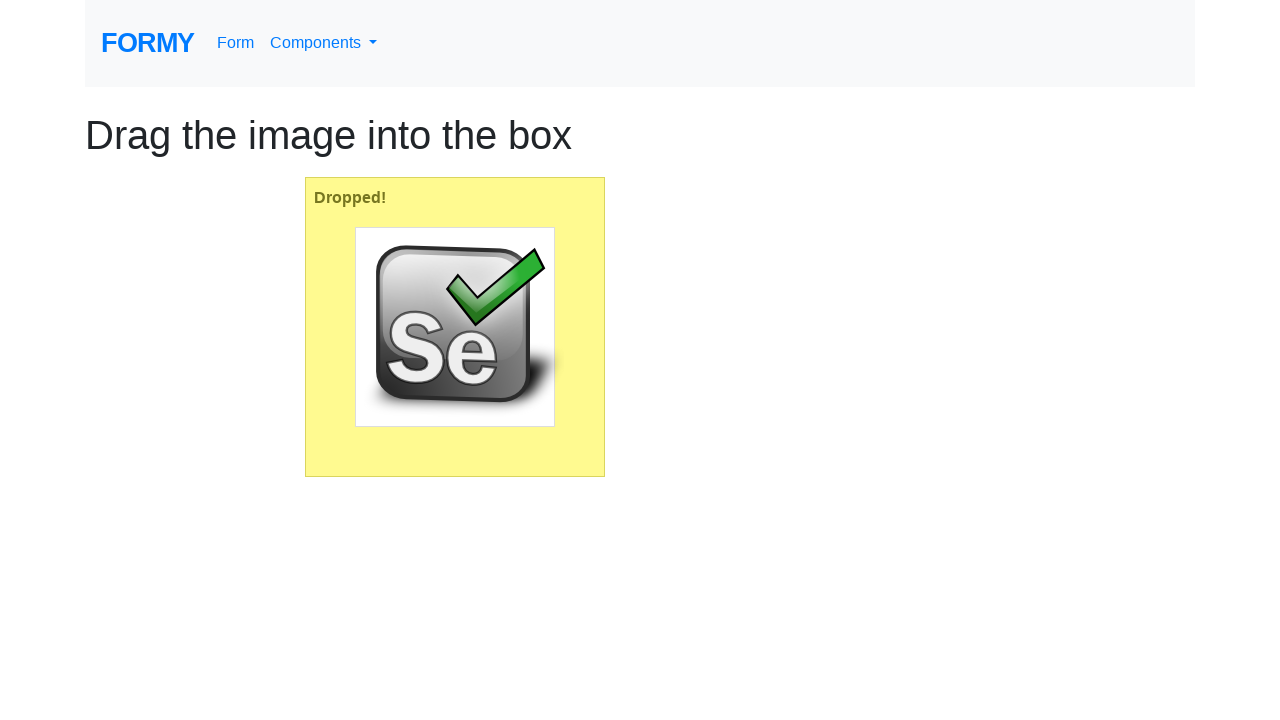